Tests keyboard actions by typing text in the first textarea, using keyboard shortcuts to select all, copy, tab to the second textarea, paste, and then comparing the two texts to verify they are identical.

Starting URL: https://text-compare.com/

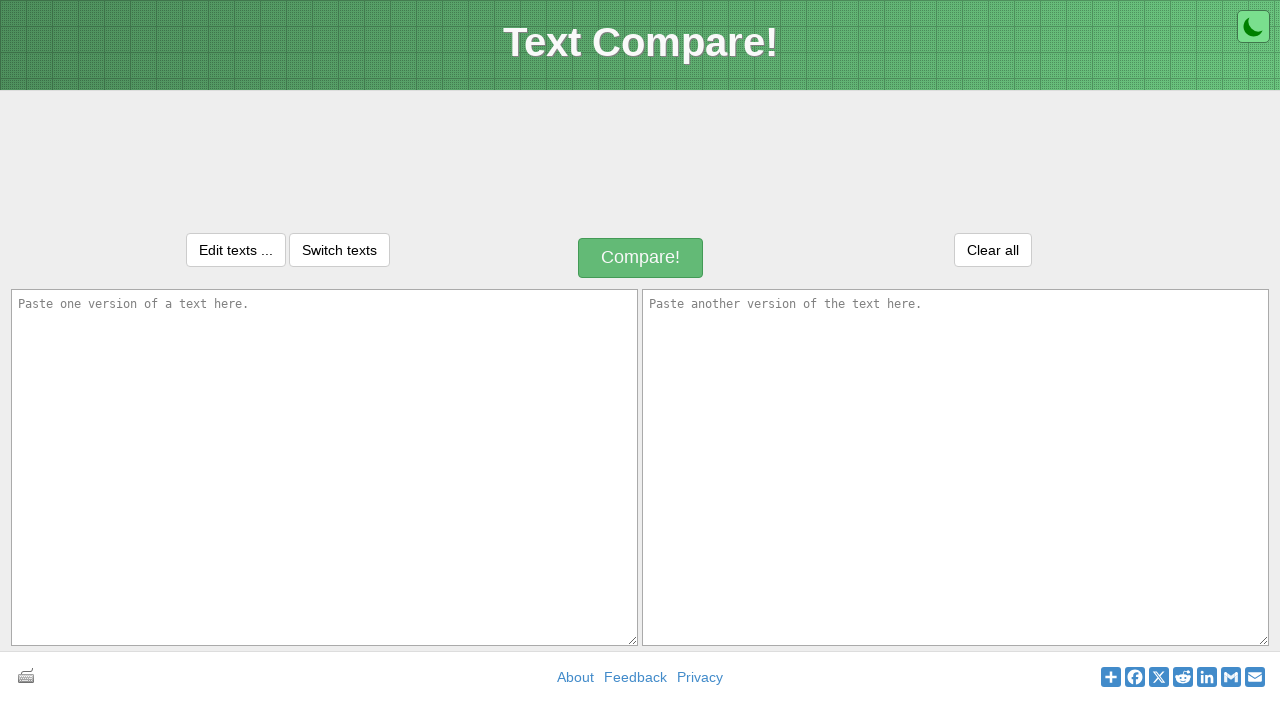

Filled first textarea with 'Welcome to automation' on textarea#inputText1
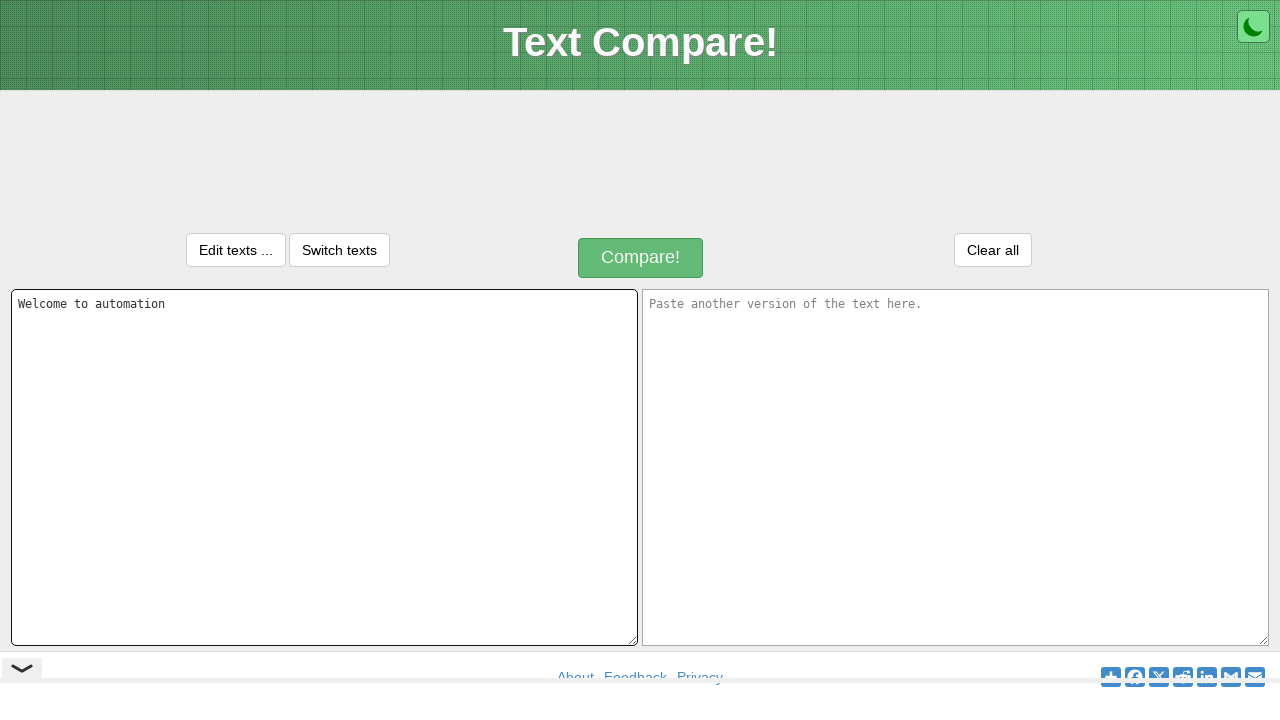

Selected all text in first textarea using Ctrl+A
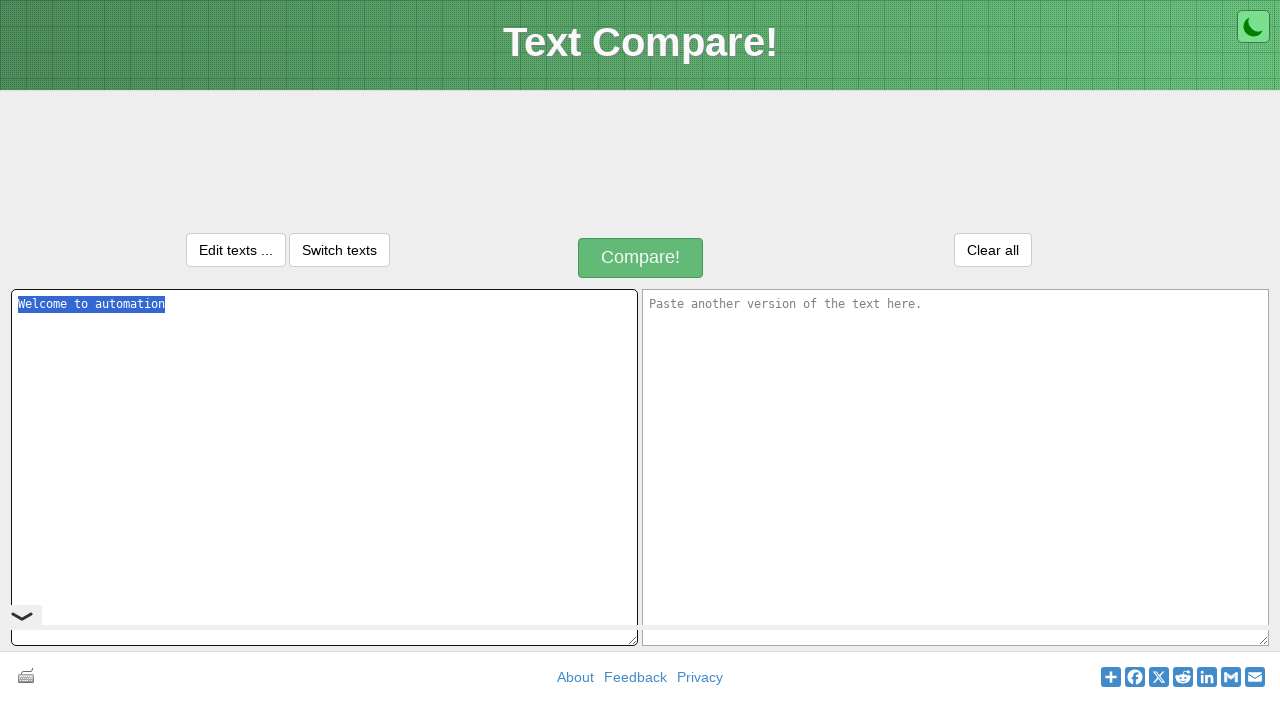

Copied selected text using Ctrl+C
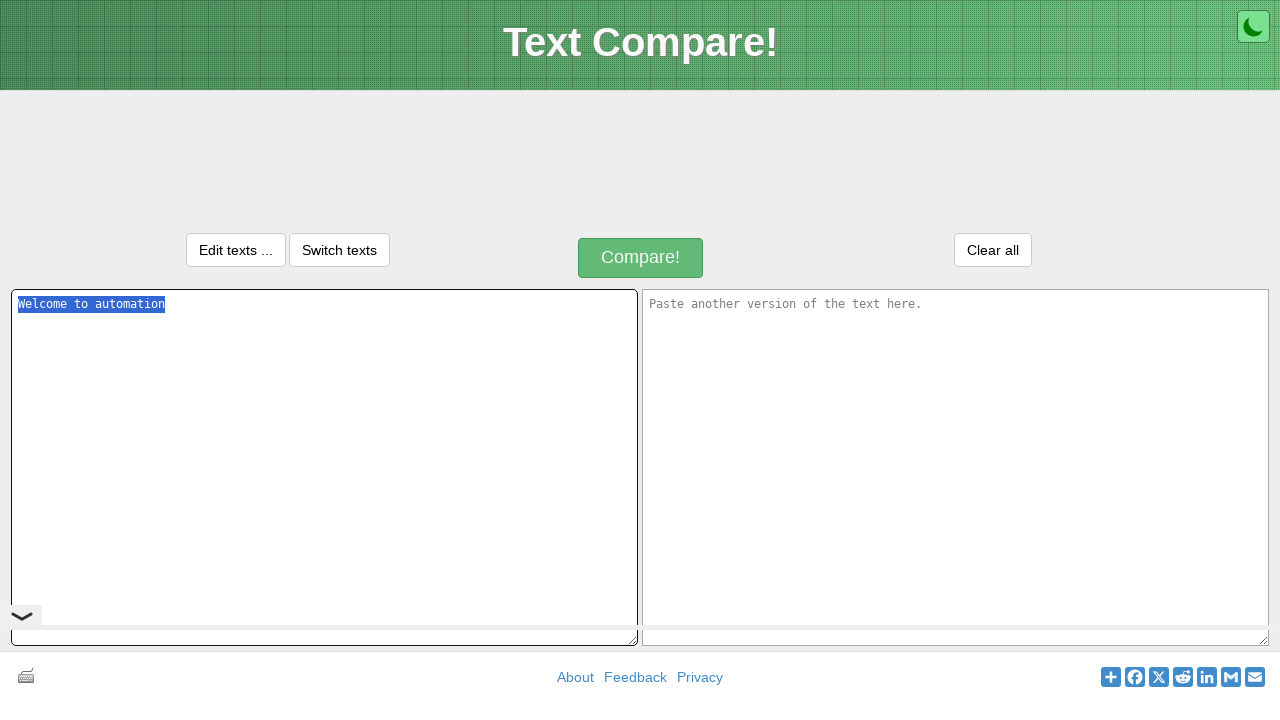

Tabbed to the second textarea
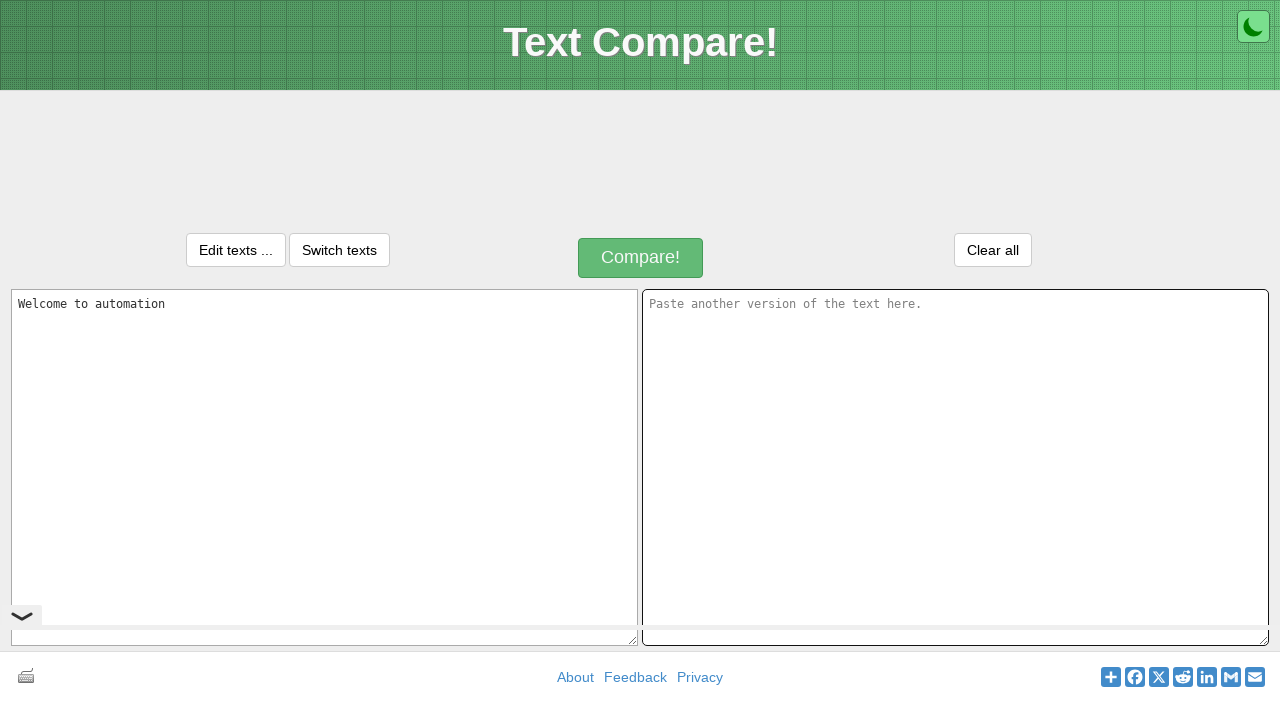

Pasted text into second textarea using Ctrl+V
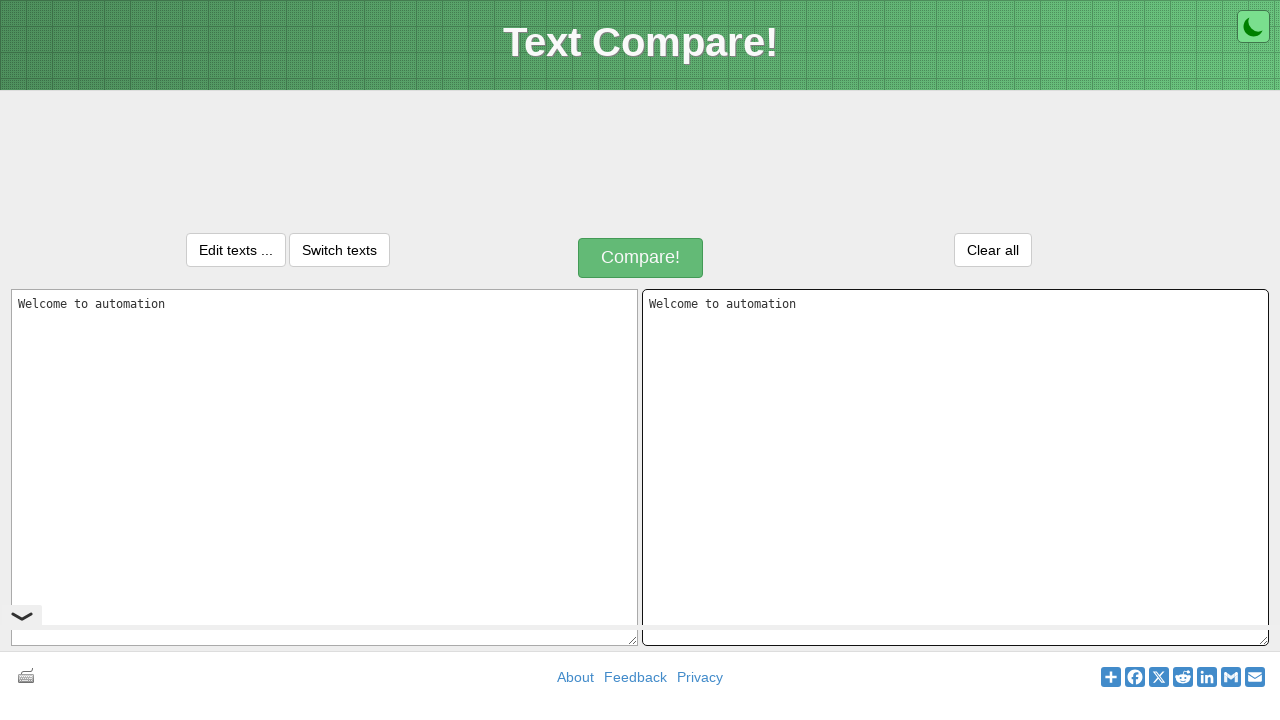

Clicked the compare button at (641, 258) on div.compareButtonText
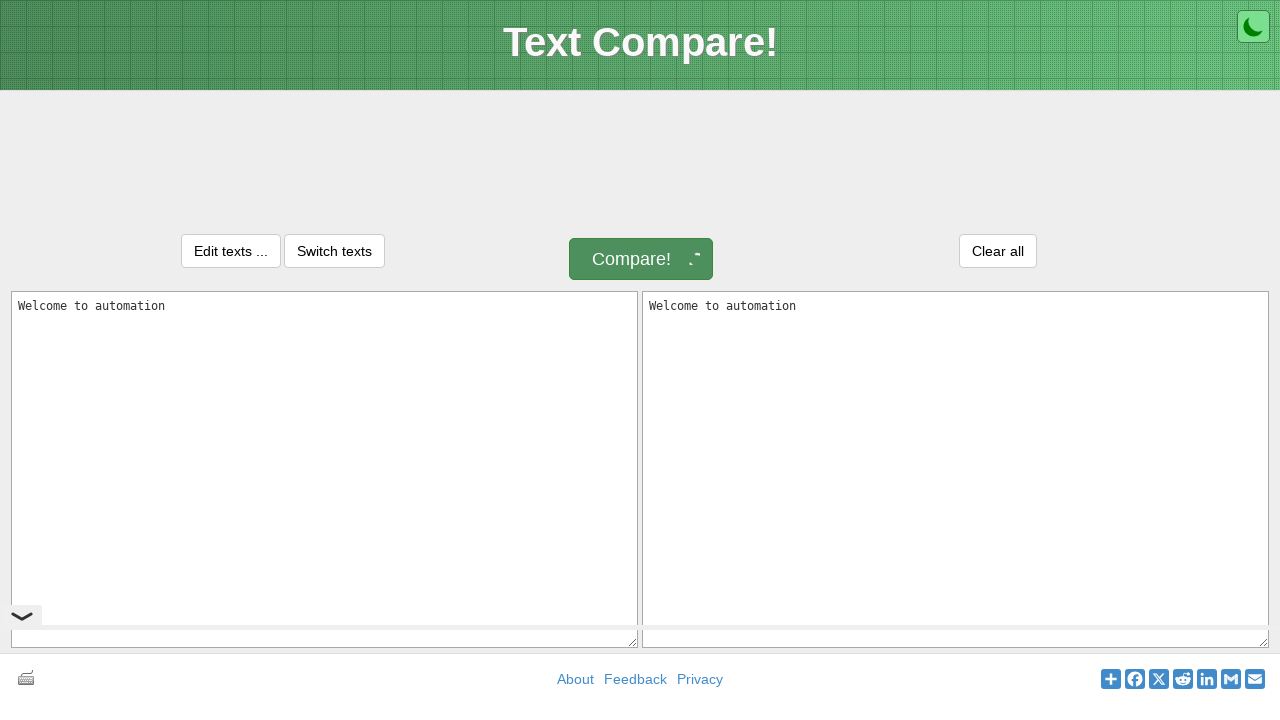

Result message appeared confirming texts are identical
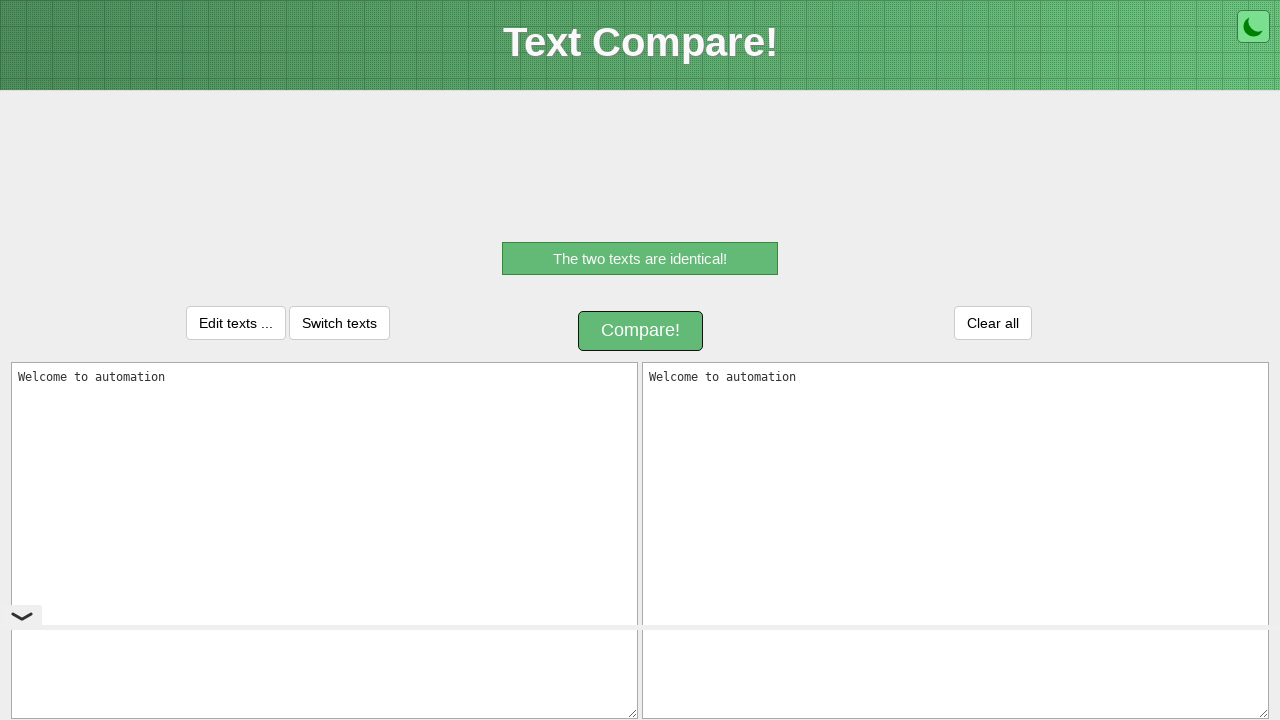

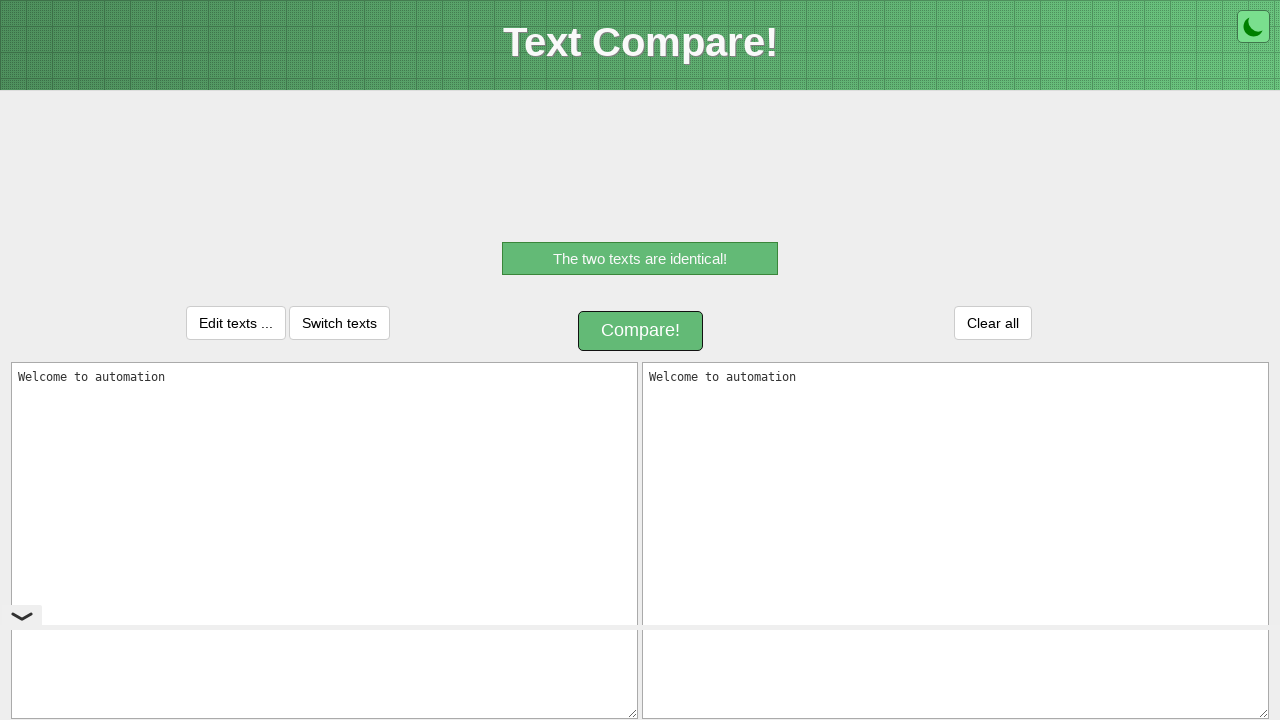